Tests focusing on a link element on MDN Web Docs homepage by selecting a div > a element and applying focus to it

Starting URL: https://developer.mozilla.org/en-US/

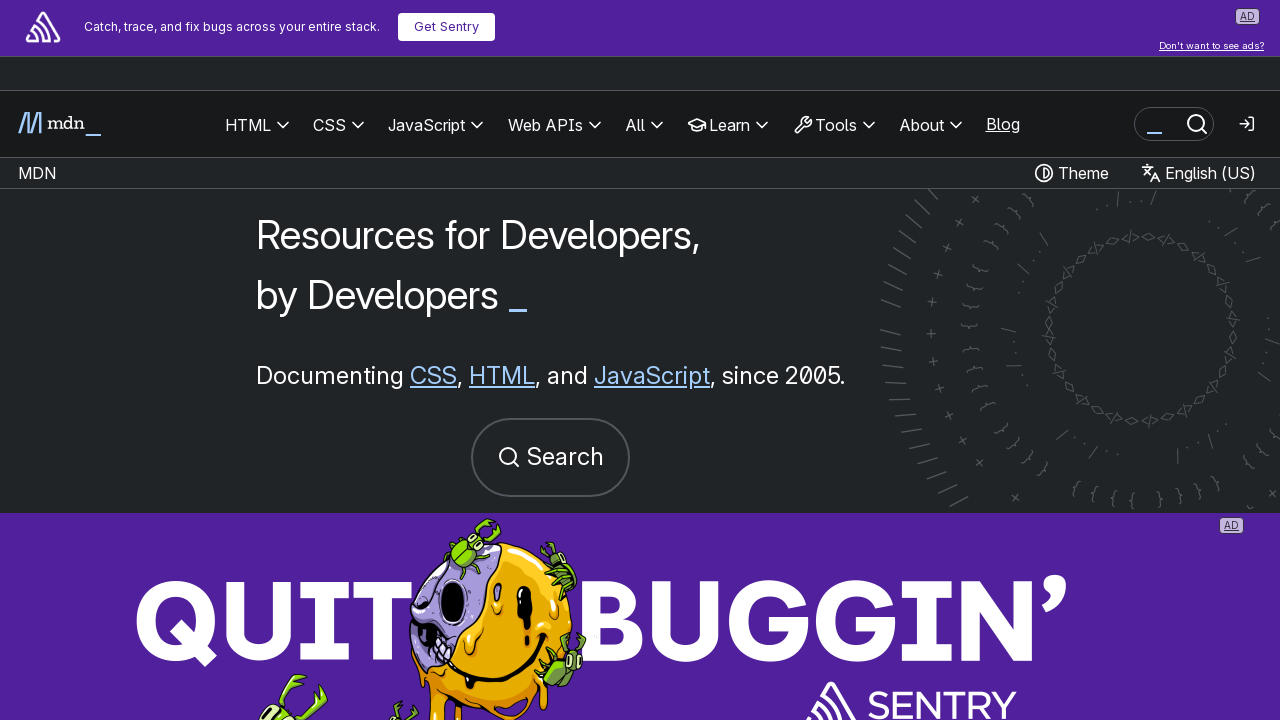

Located first link element inside a div on MDN Web Docs homepage
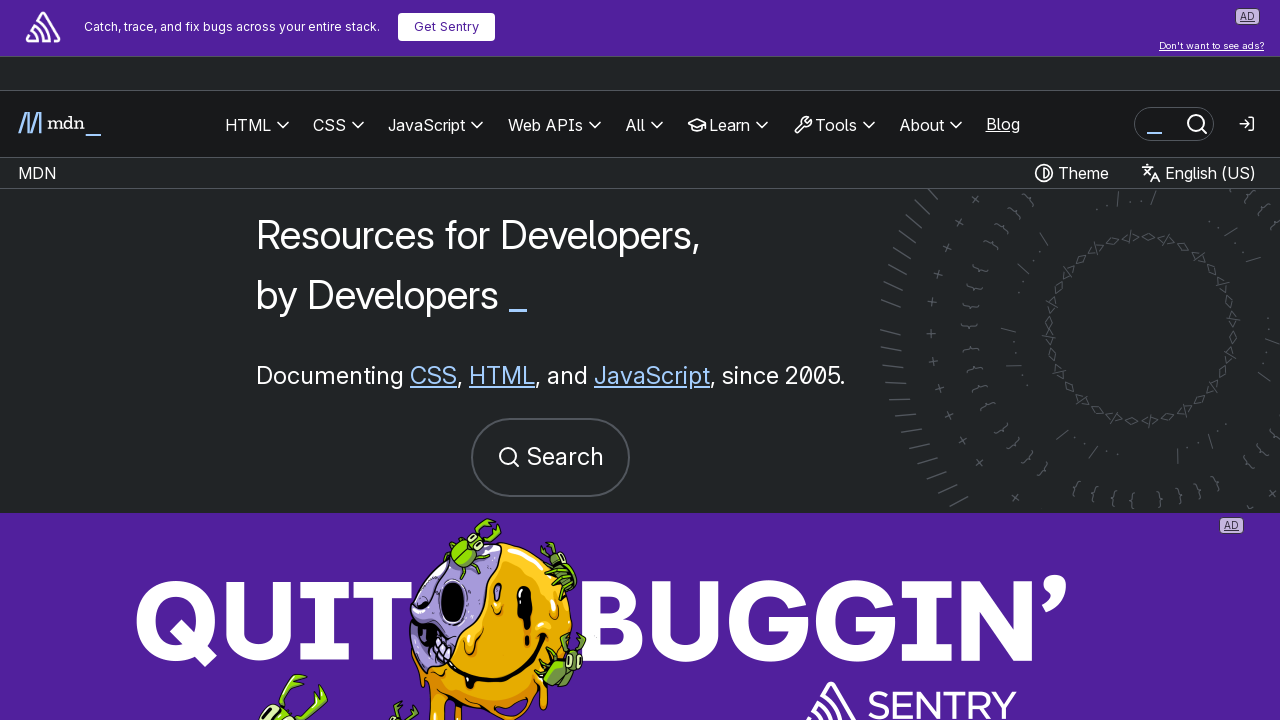

Applied focus to the link element on div > a >> nth=0
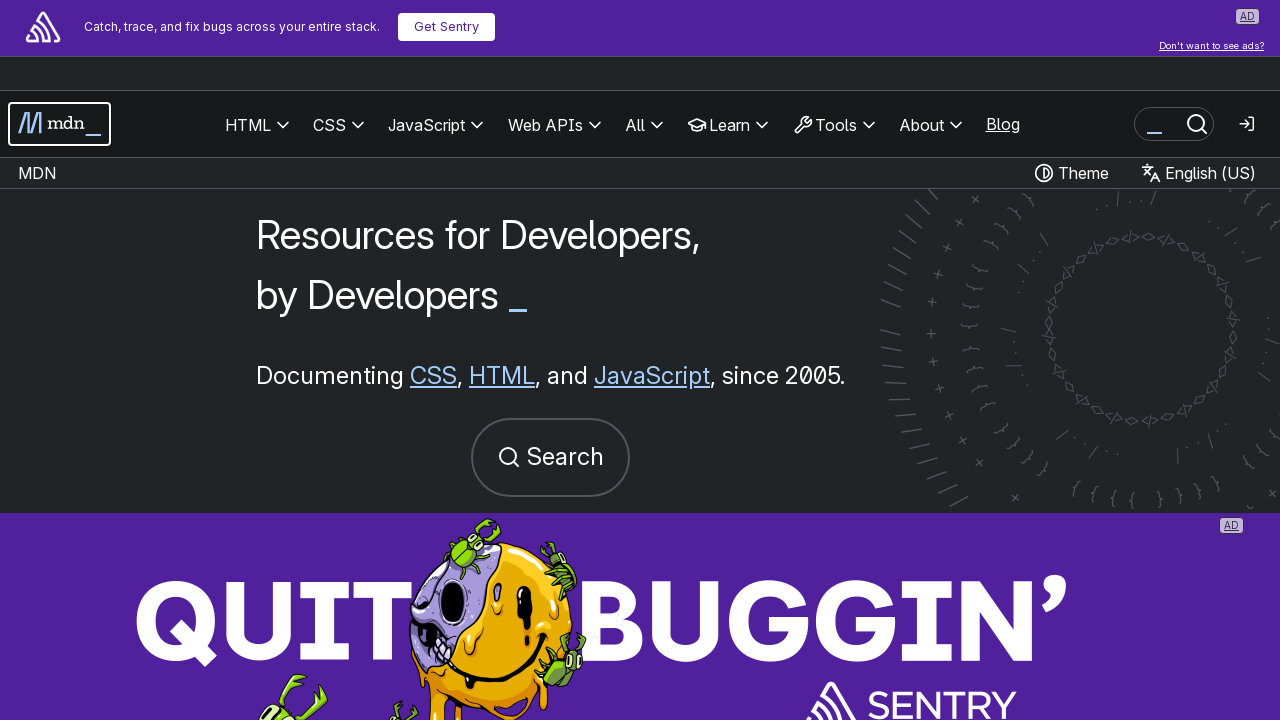

Waited 500ms for focus to be applied
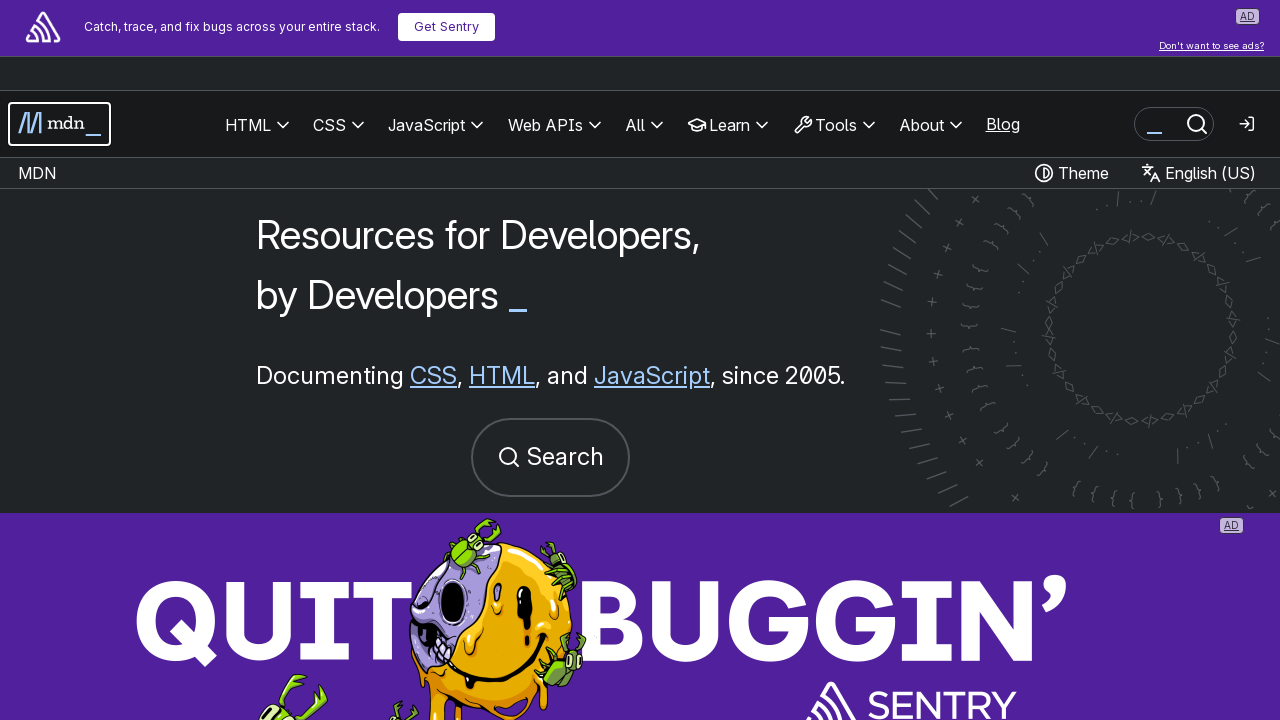

Verified link element is visible and in focus
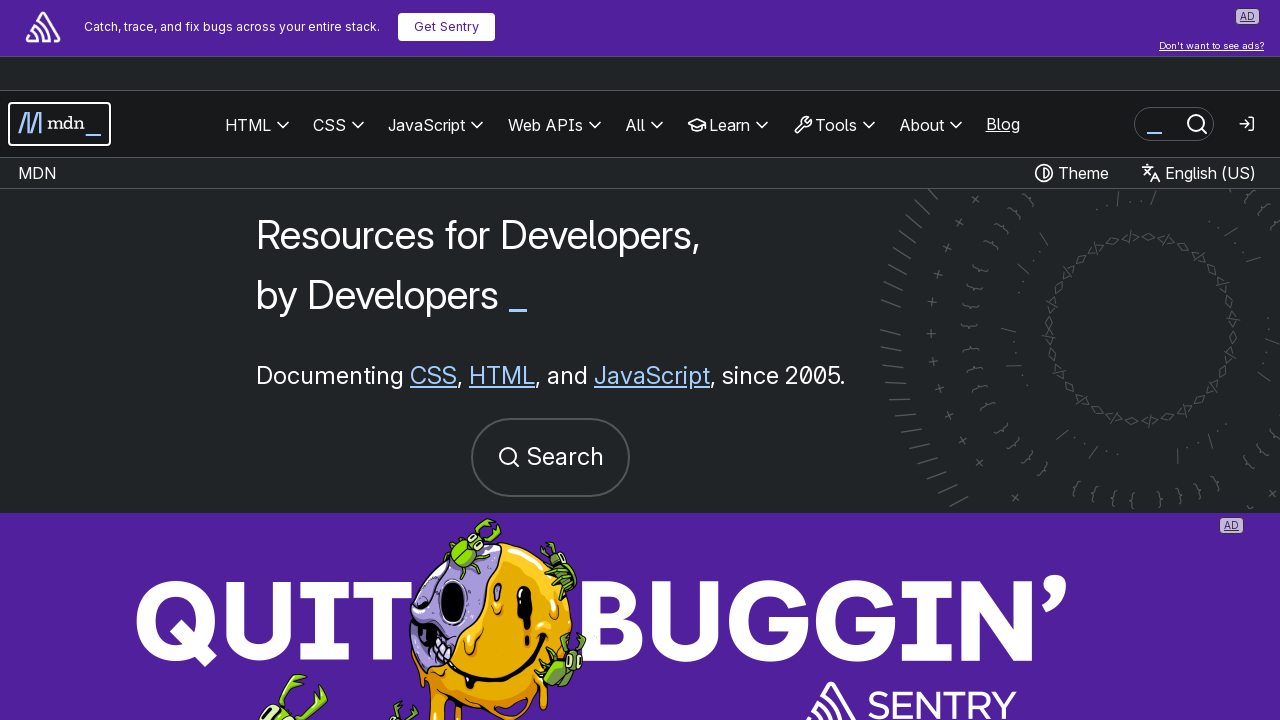

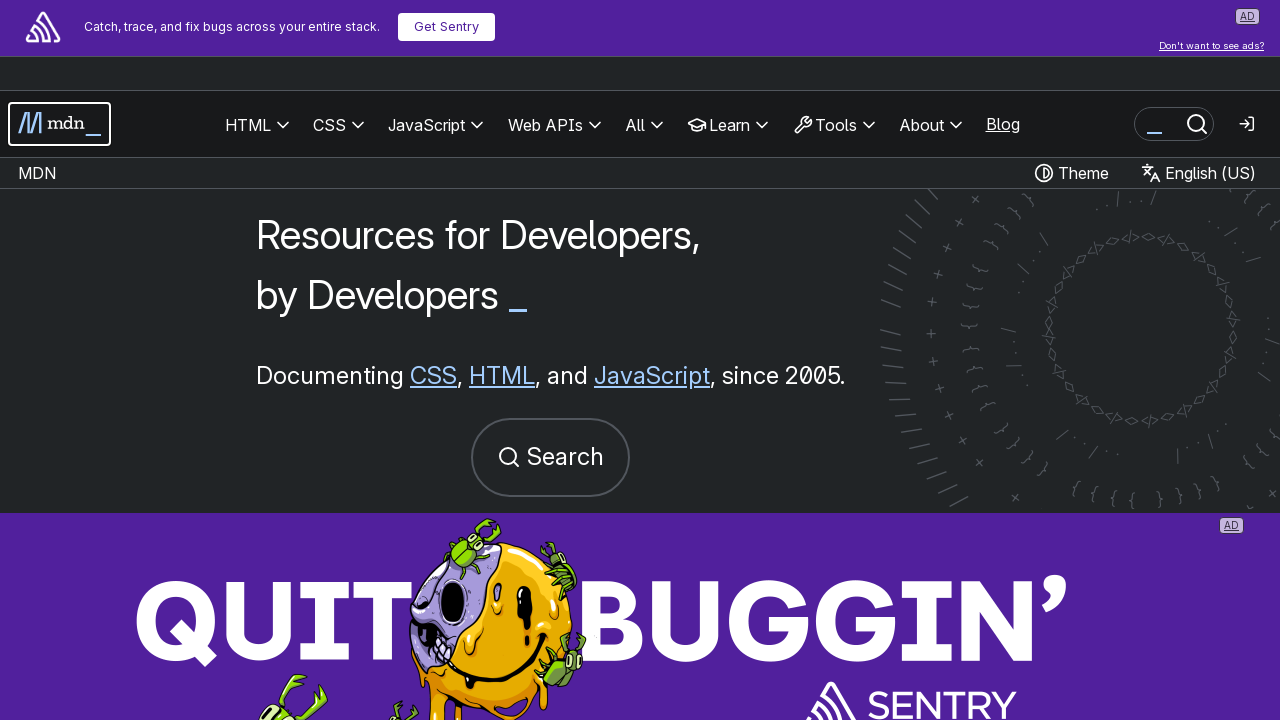